Tests the drag and drop functionality on jQueryUI demo page by dragging an element and dropping it onto a target element within an iframe

Starting URL: https://jqueryui.com/droppable/

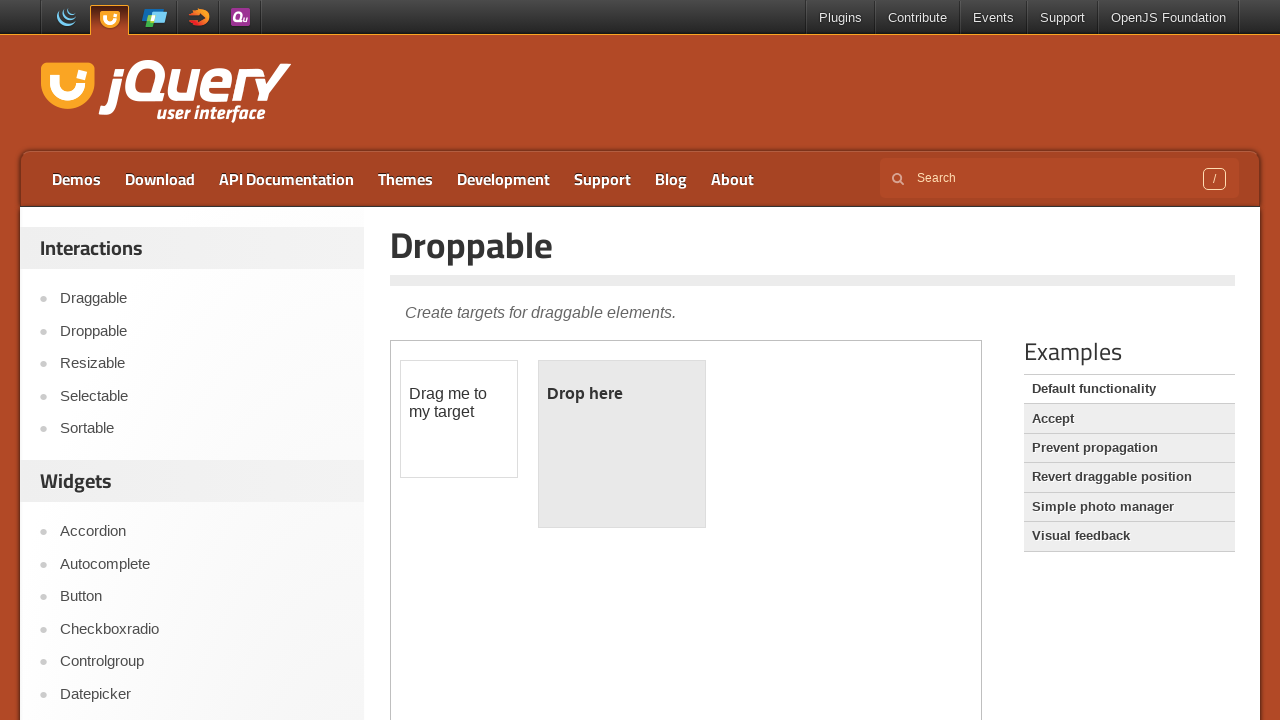

Located the demo iframe
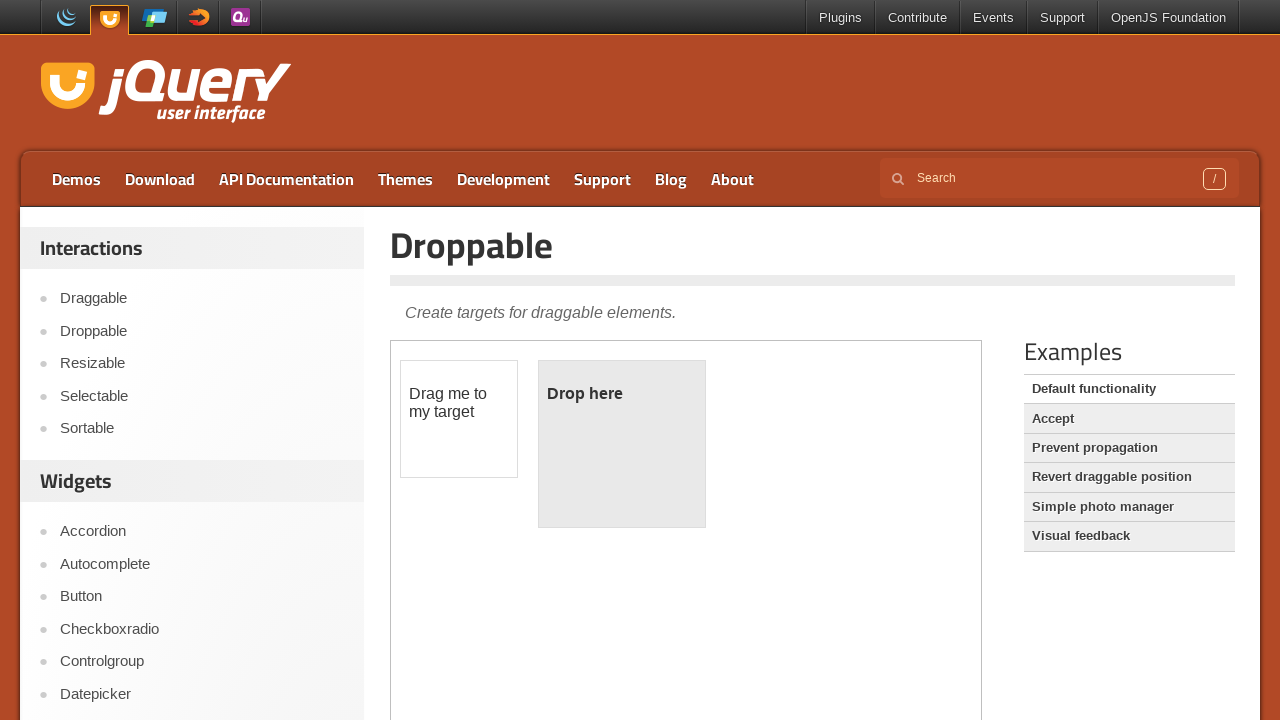

Clicked on the draggable element at (459, 419) on iframe.demo-frame >> internal:control=enter-frame >> #draggable
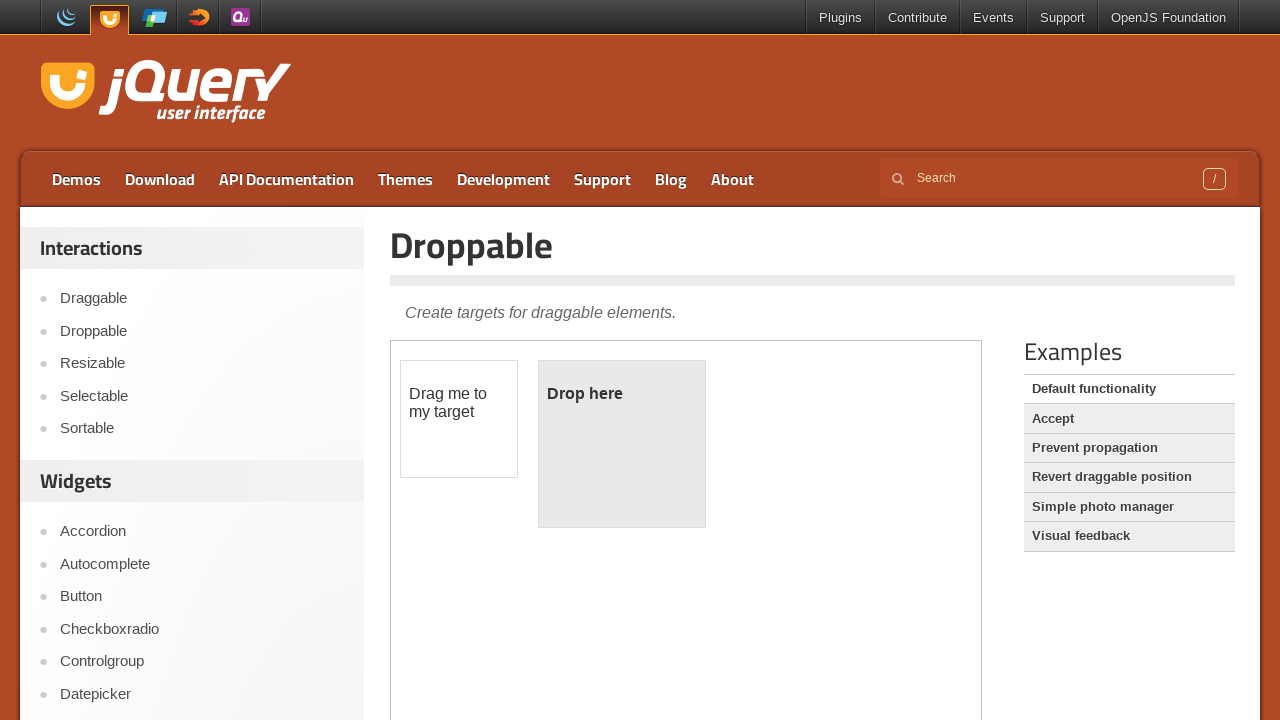

Located the draggable source element
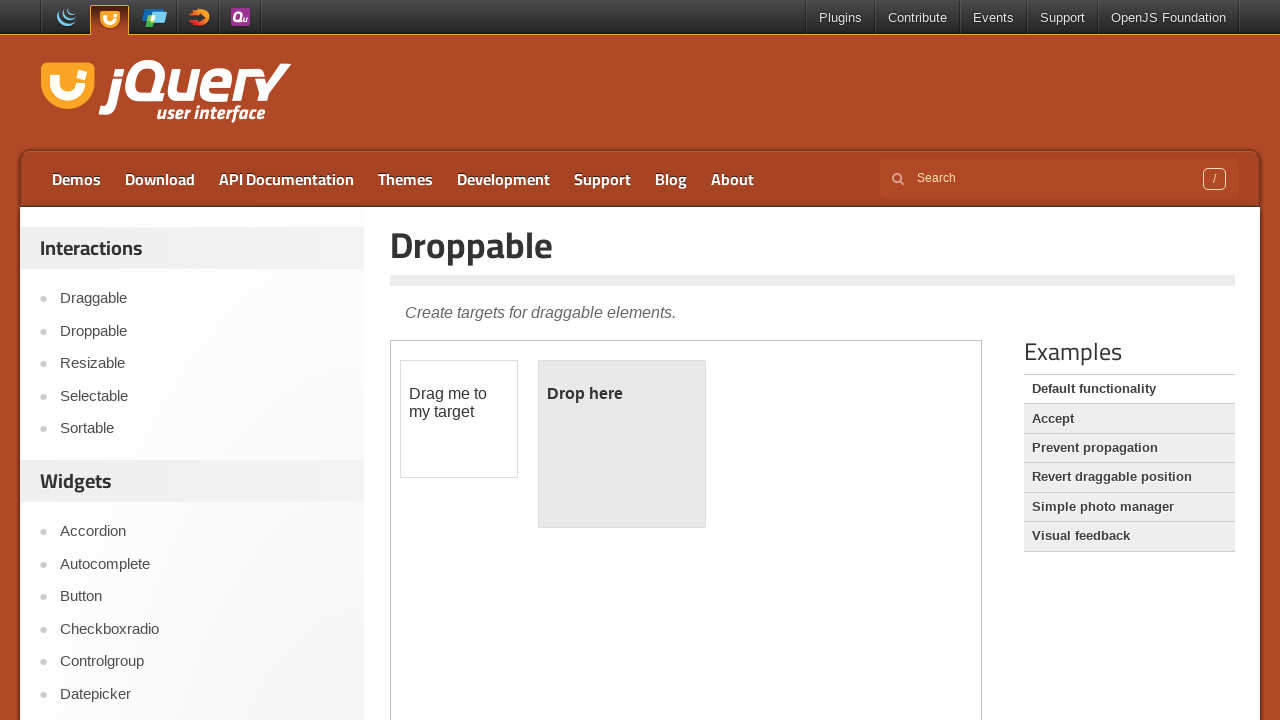

Located the droppable target element
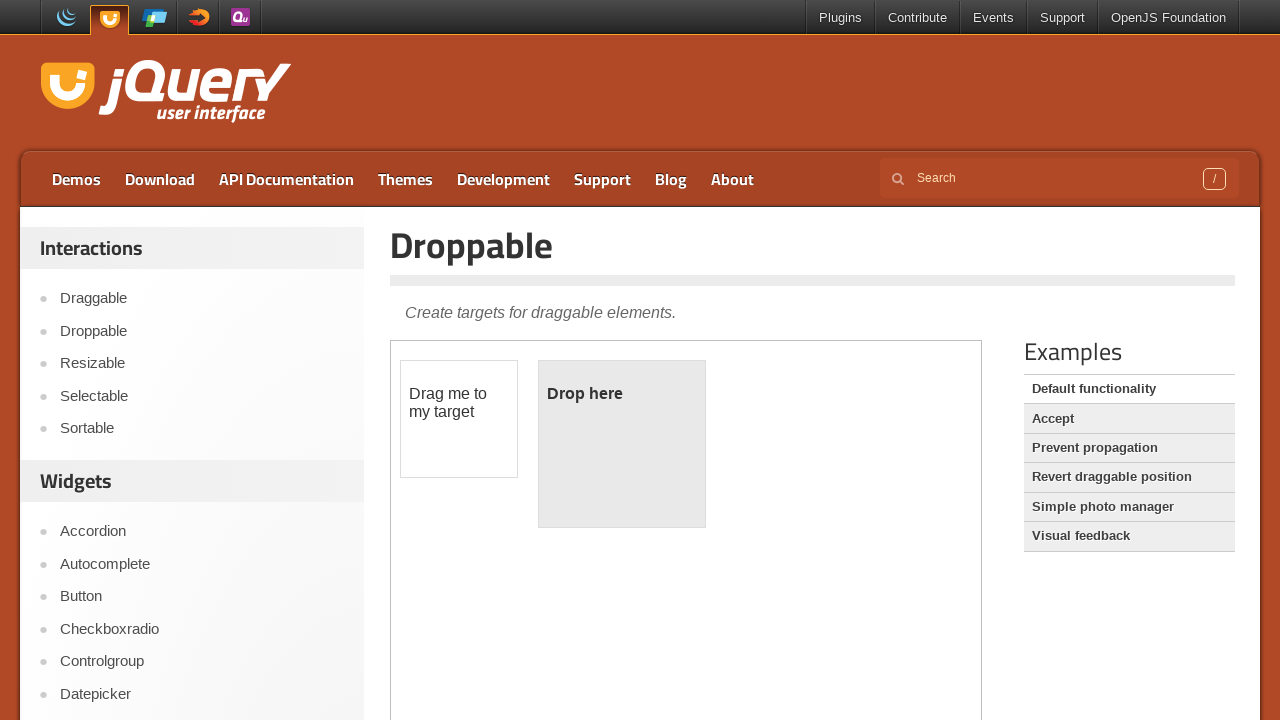

Dragged the element onto the target and dropped it at (622, 444)
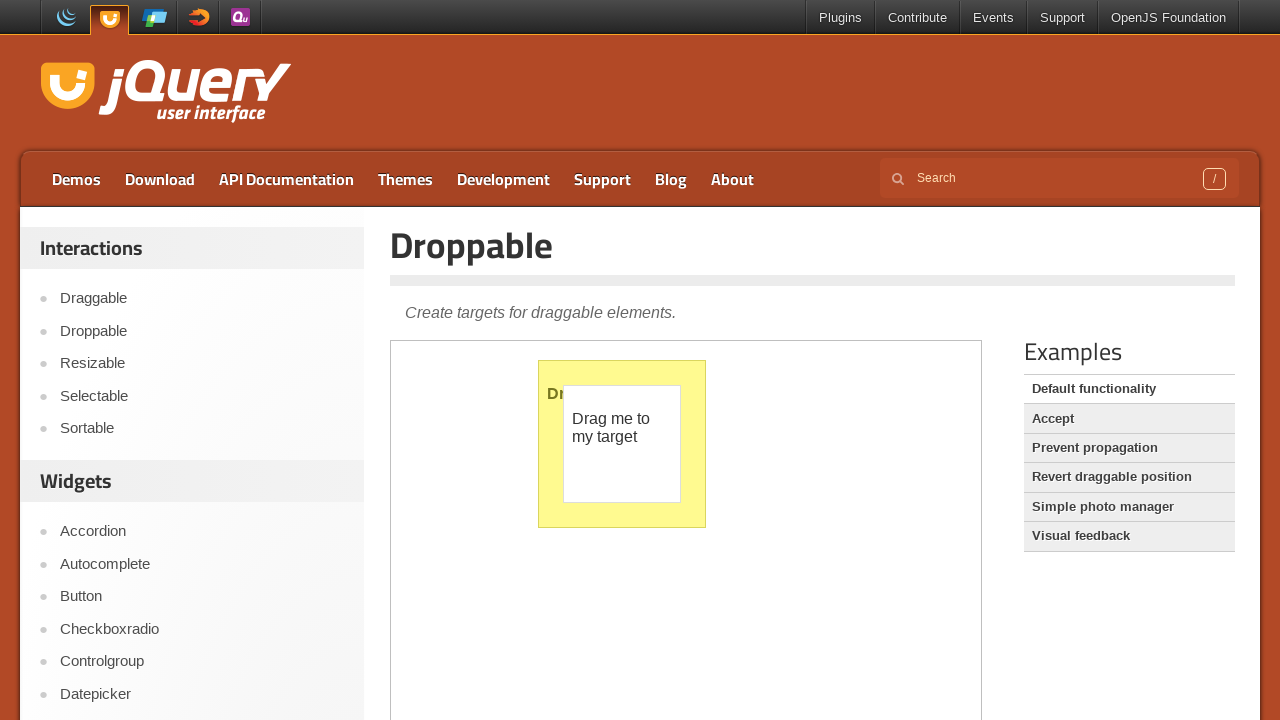

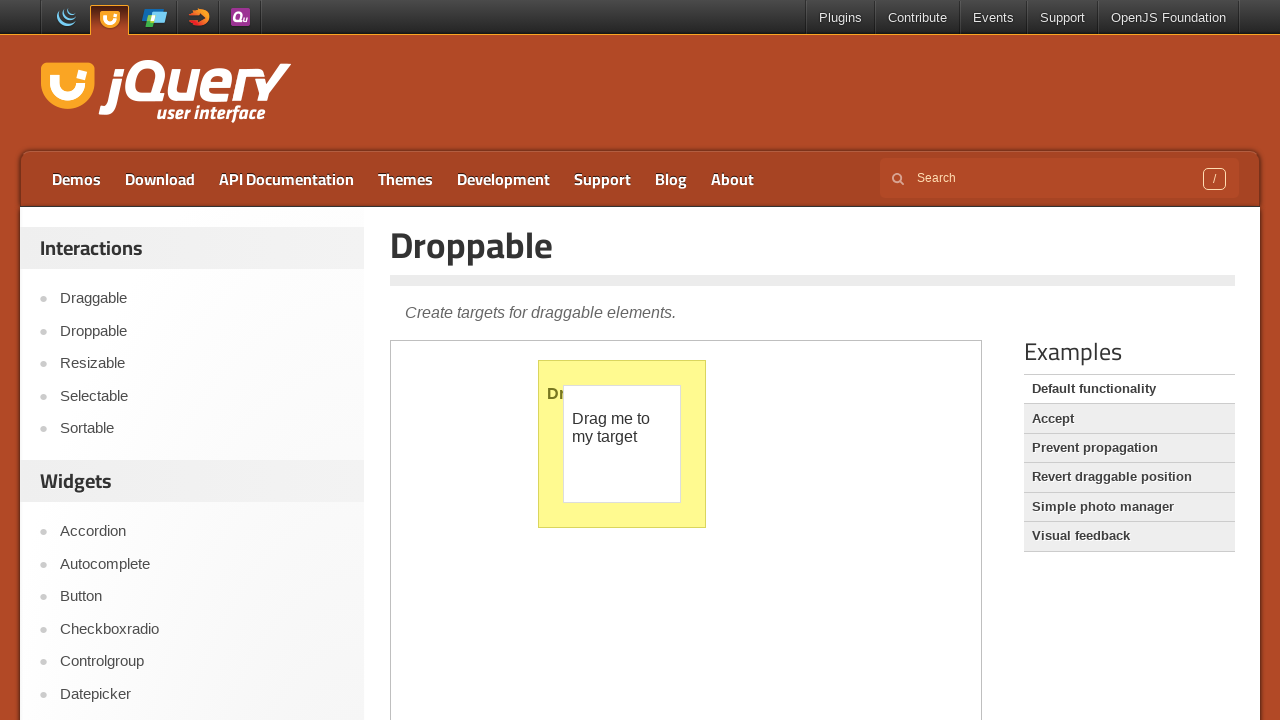